Navigates to the MyScheme rules page and verifies that the scheme listing table loads with scheme entries visible.

Starting URL: https://rules.myscheme.in/

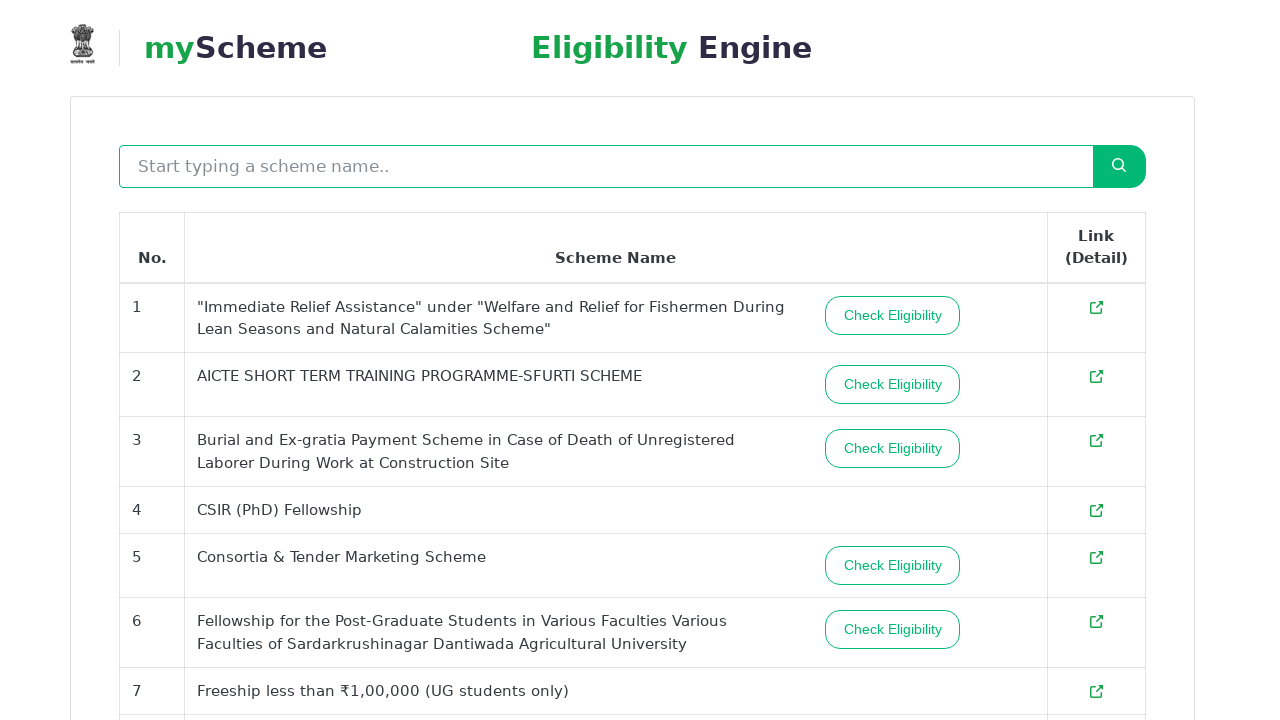

Navigated to MyScheme rules page and main content loaded
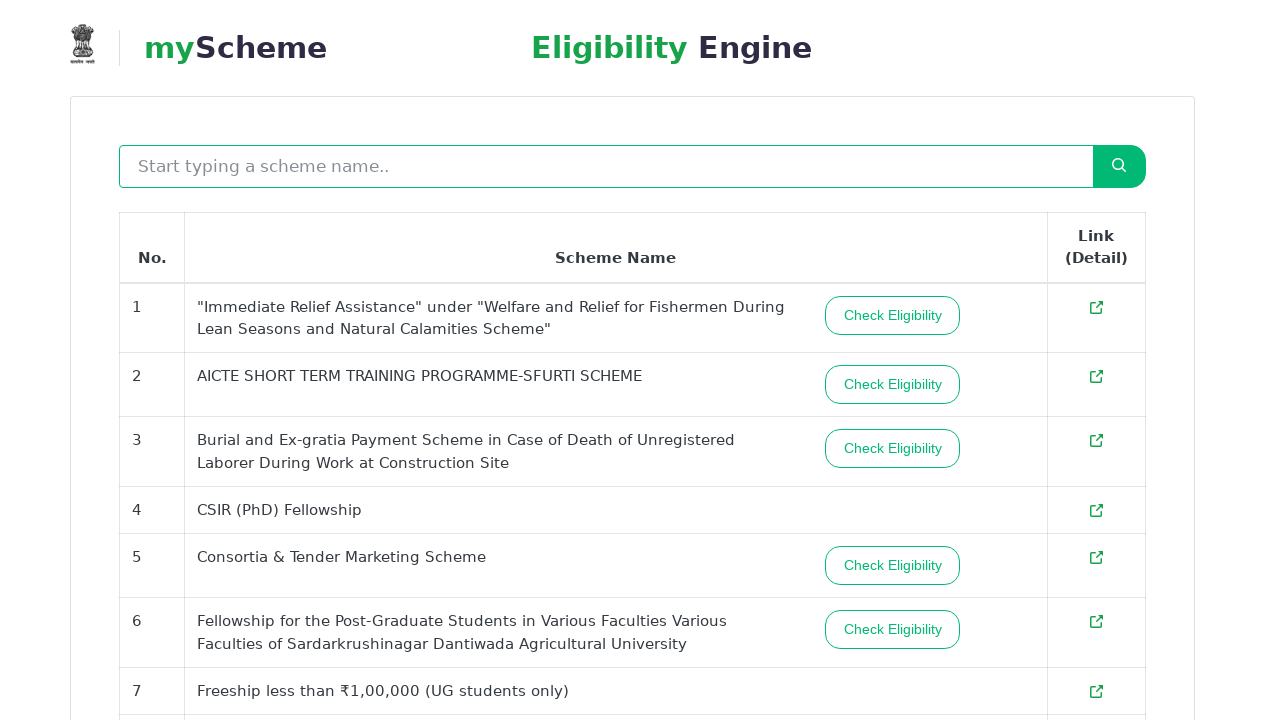

Scheme listing table rows loaded
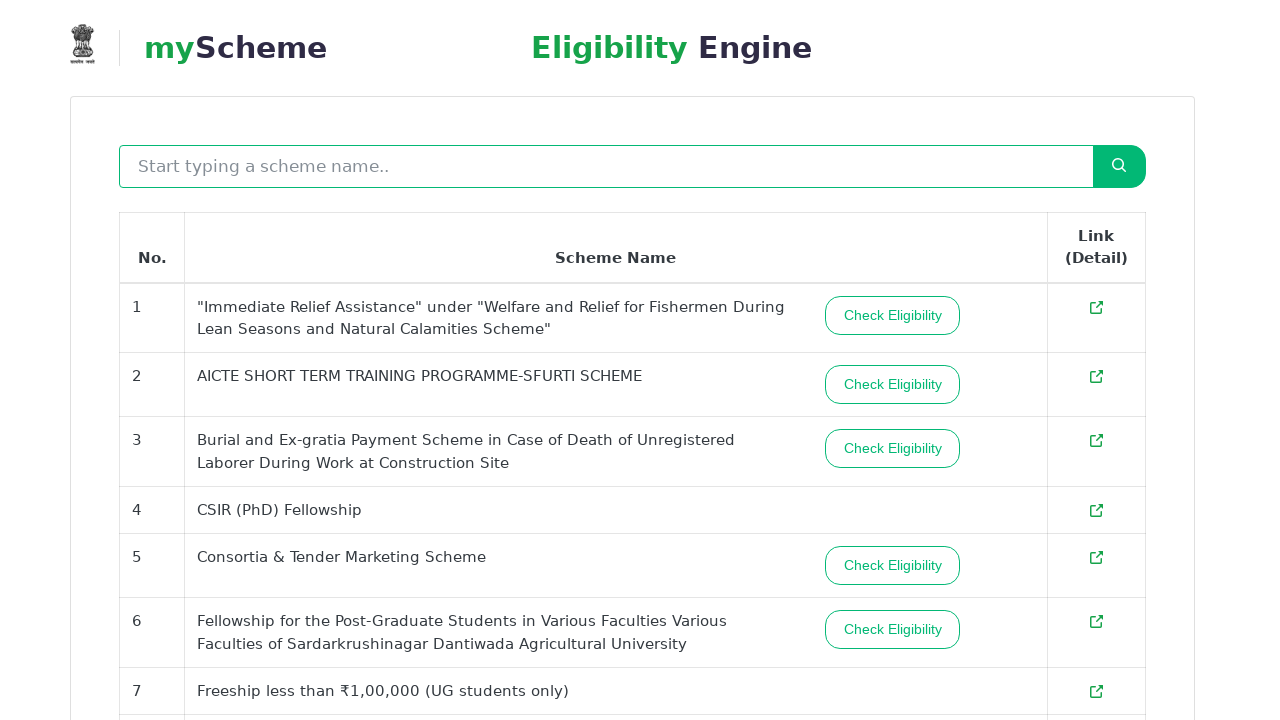

First scheme row became visible
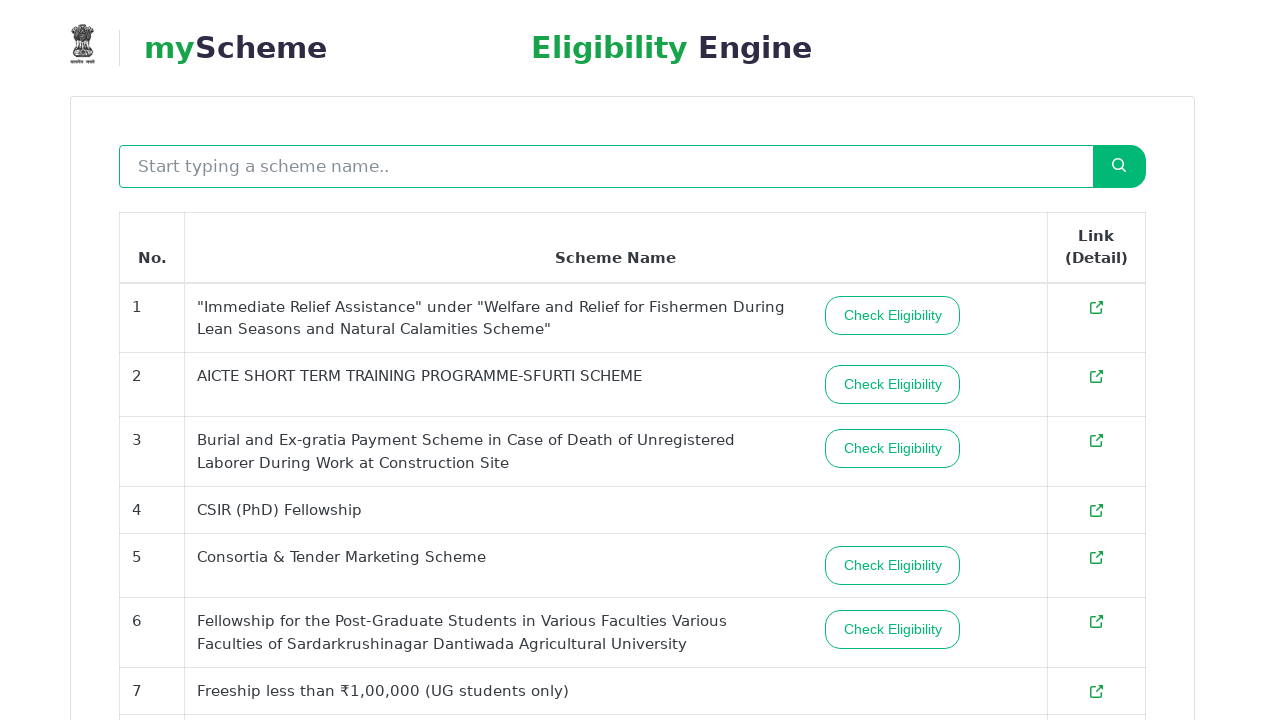

Clicked on first scheme link at (1096, 308) on #__next tbody tr >> nth=0 >> a >> nth=0
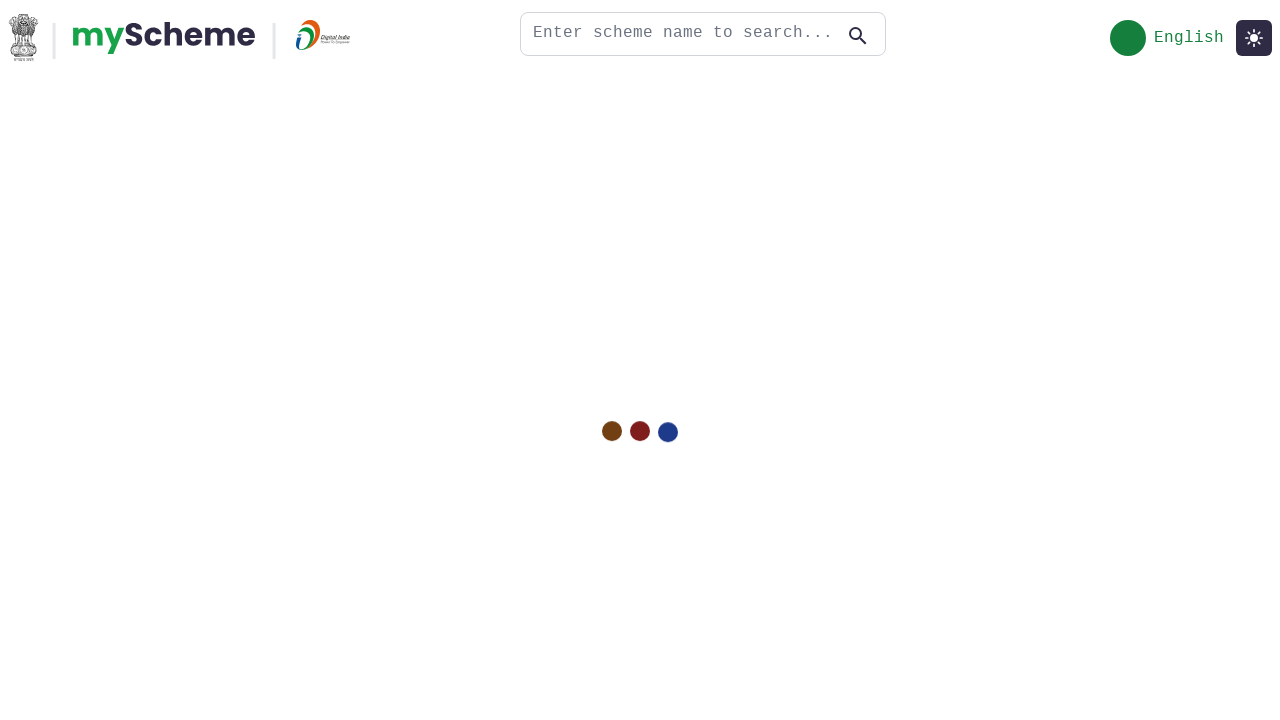

Scheme details page loaded
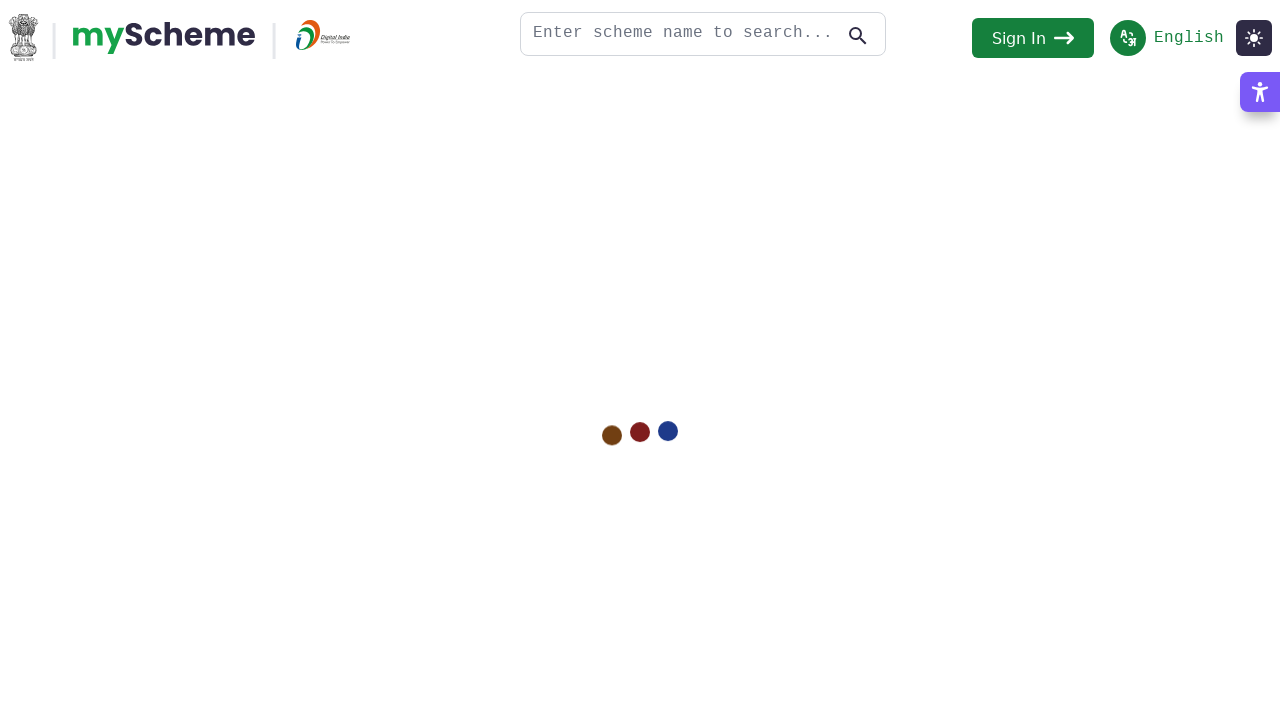

Key sections (details, benefits, or eligibility) appeared on scheme details page
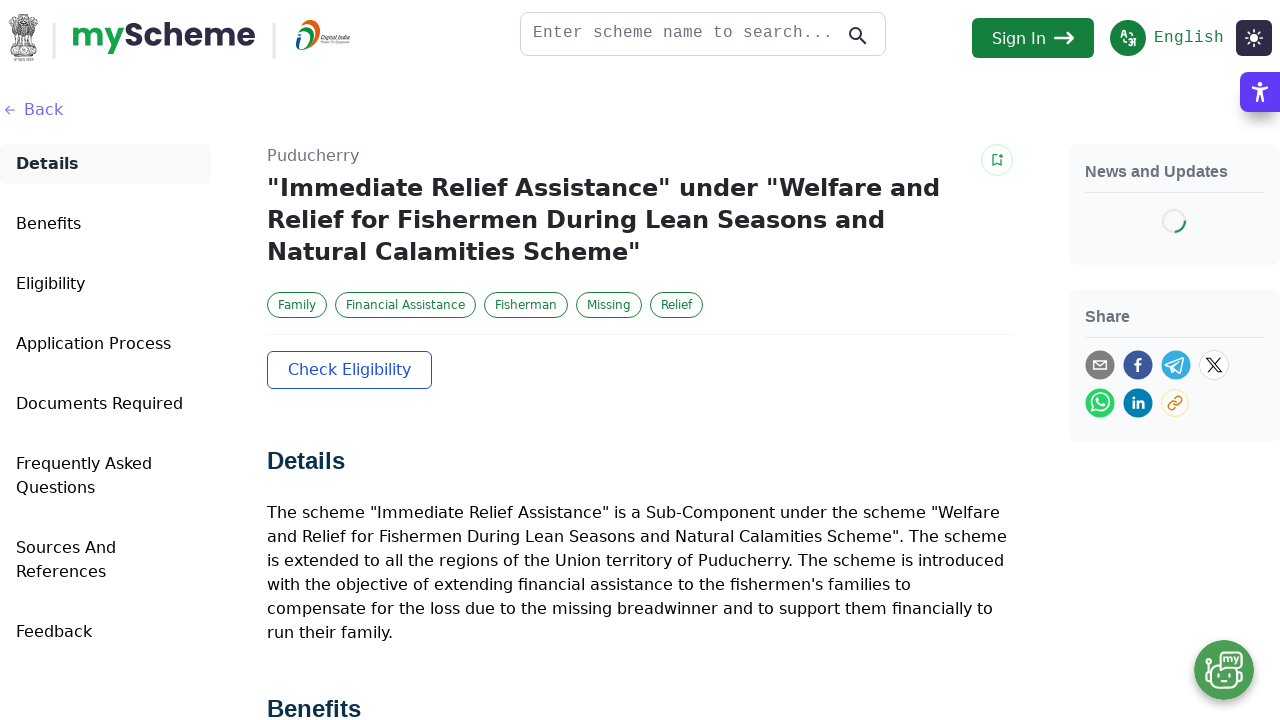

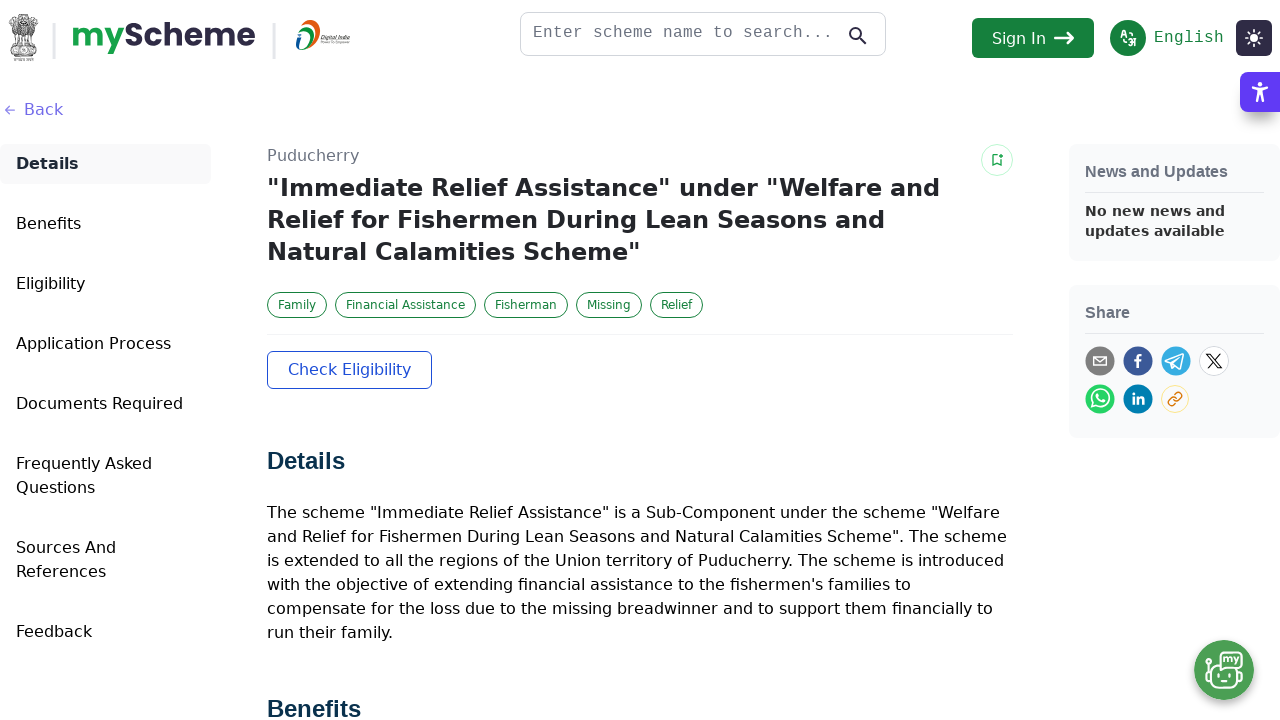